Tests an e-commerce shopping flow by searching for products containing "ca", adding Cashews to the cart, and proceeding through checkout to place an order.

Starting URL: https://rahulshettyacademy.com/seleniumPractise/#/

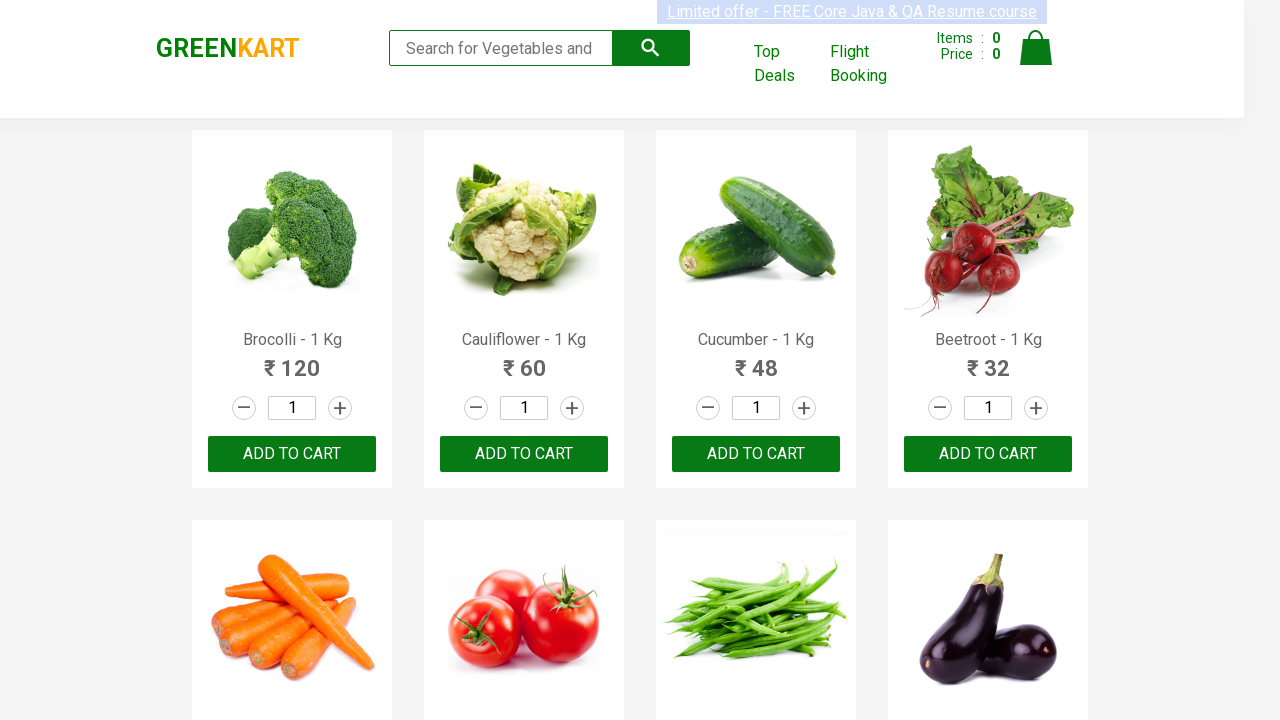

Entered 'ca' in search field on .search-keyword
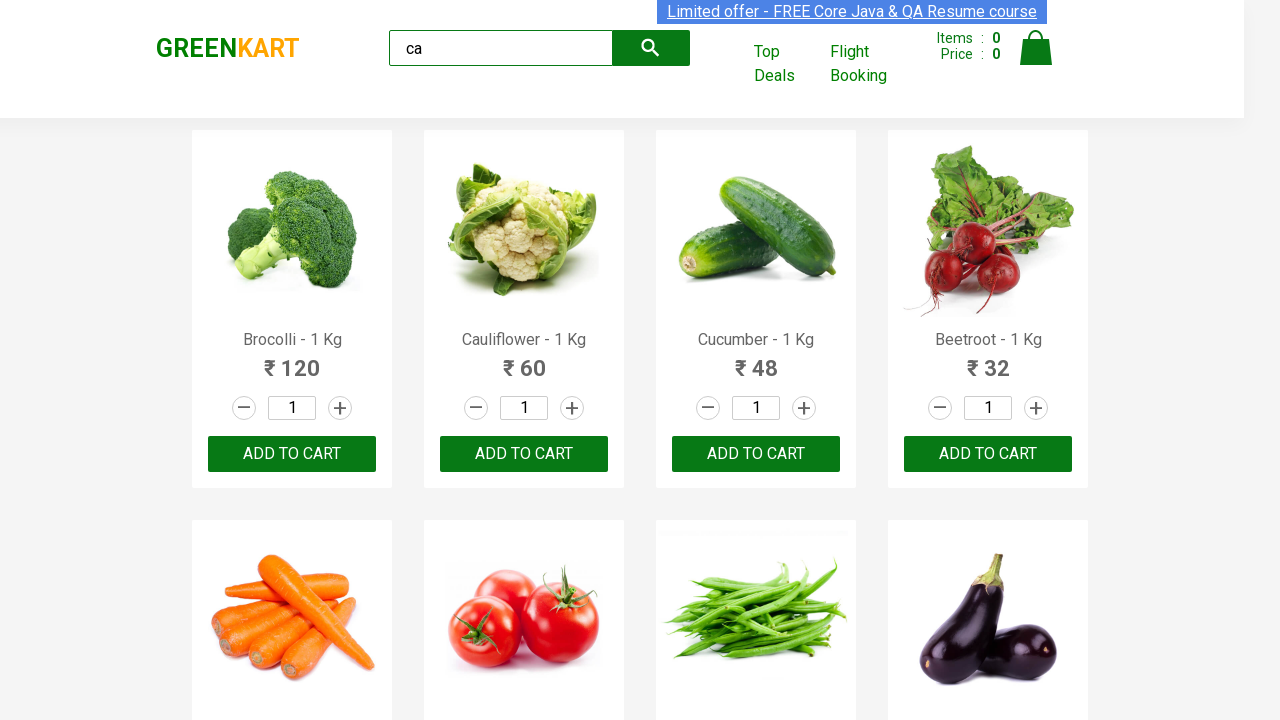

Waited for search results to load
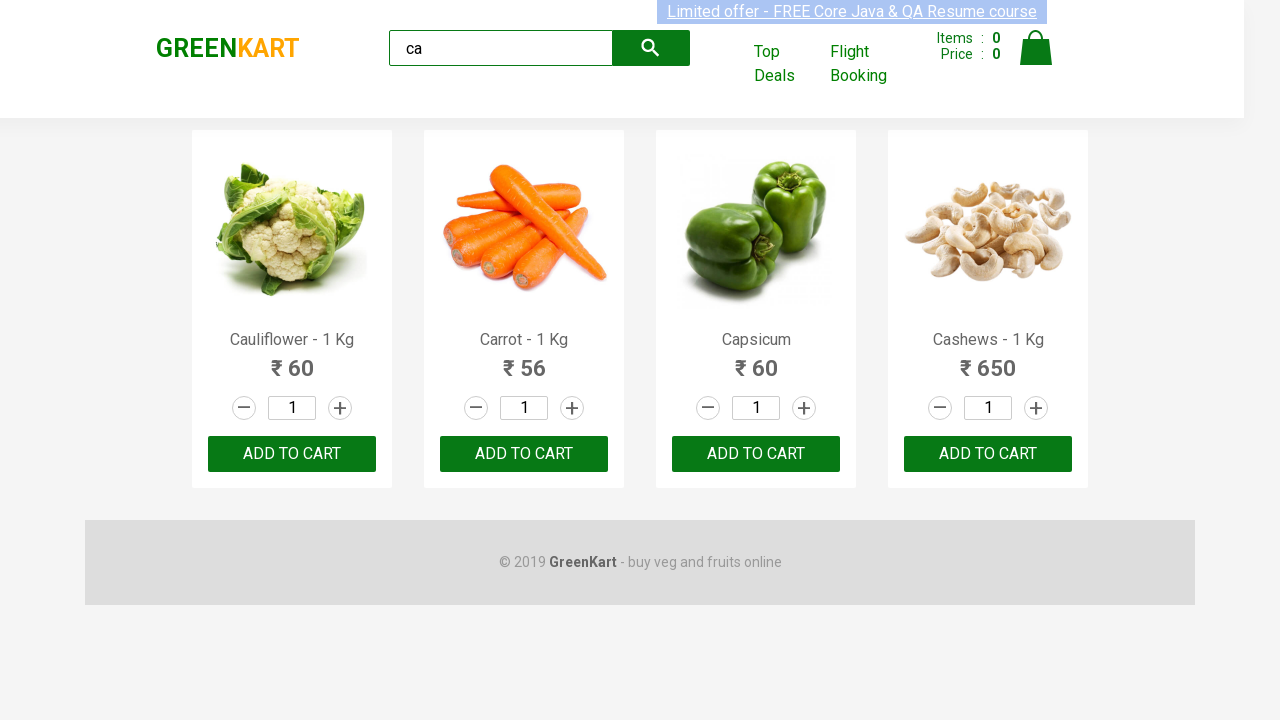

Located all product elements
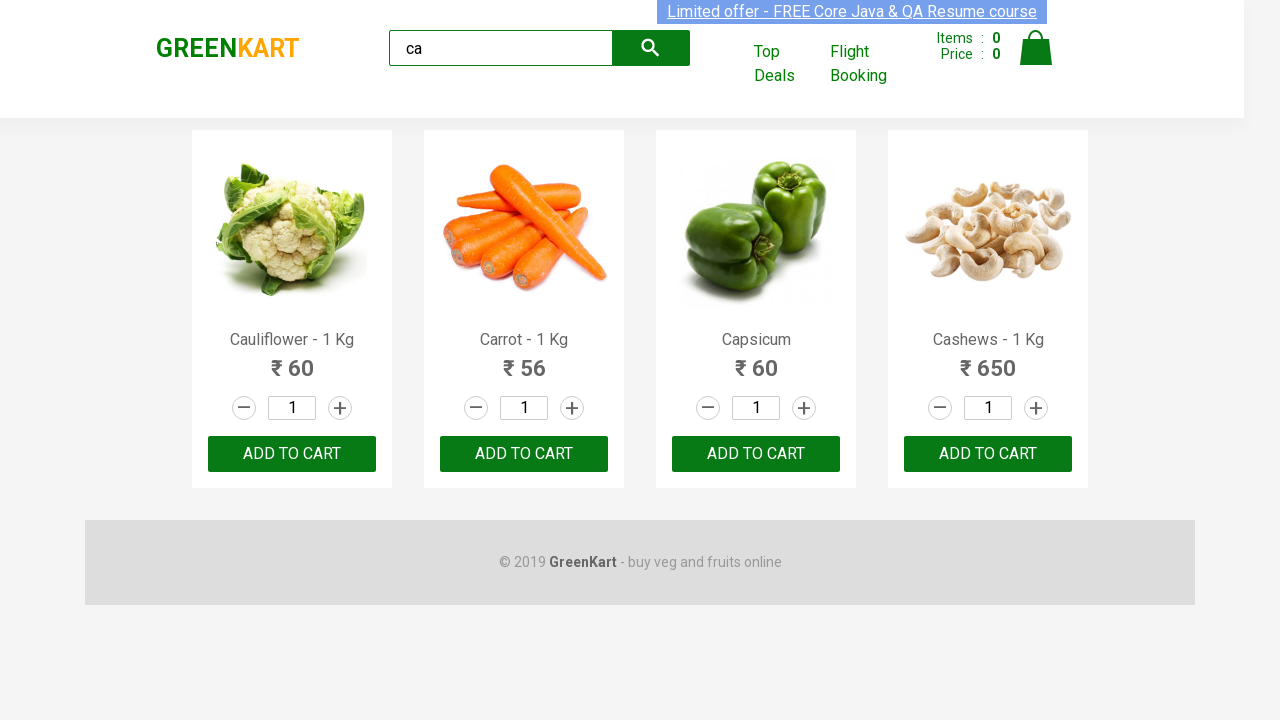

Found Cashews product and clicked Add to Cart button at (988, 454) on .products .product >> nth=3 >> button
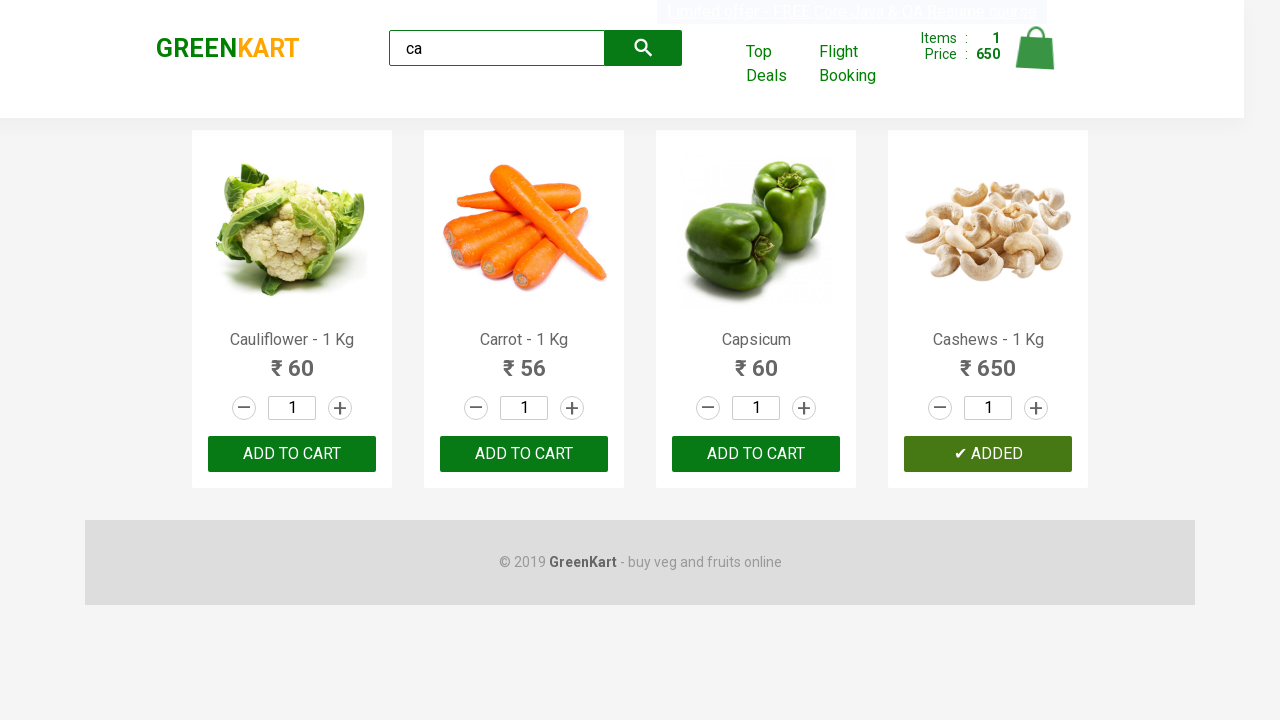

Clicked on cart icon at (1036, 48) on .cart-icon > img
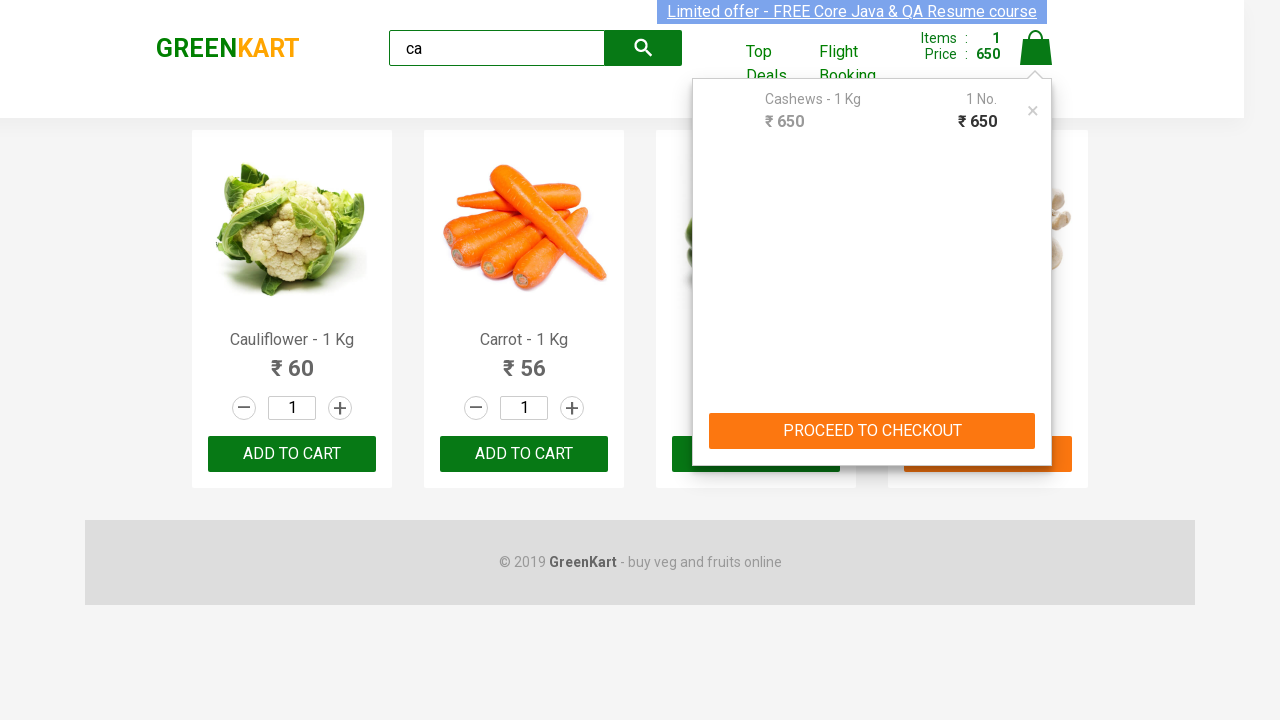

Clicked PROCEED TO CHECKOUT button at (872, 431) on text=PROCEED TO CHECKOUT
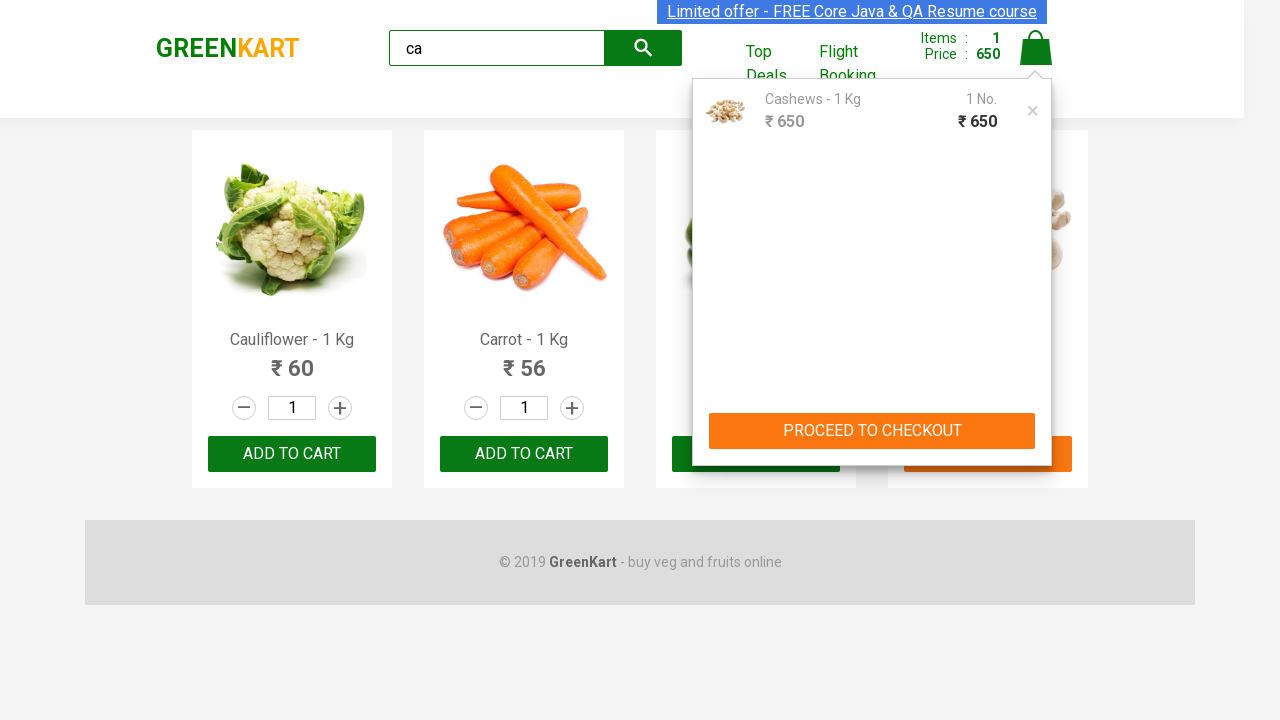

Clicked Place Order button to complete purchase at (1036, 420) on text=Place Order
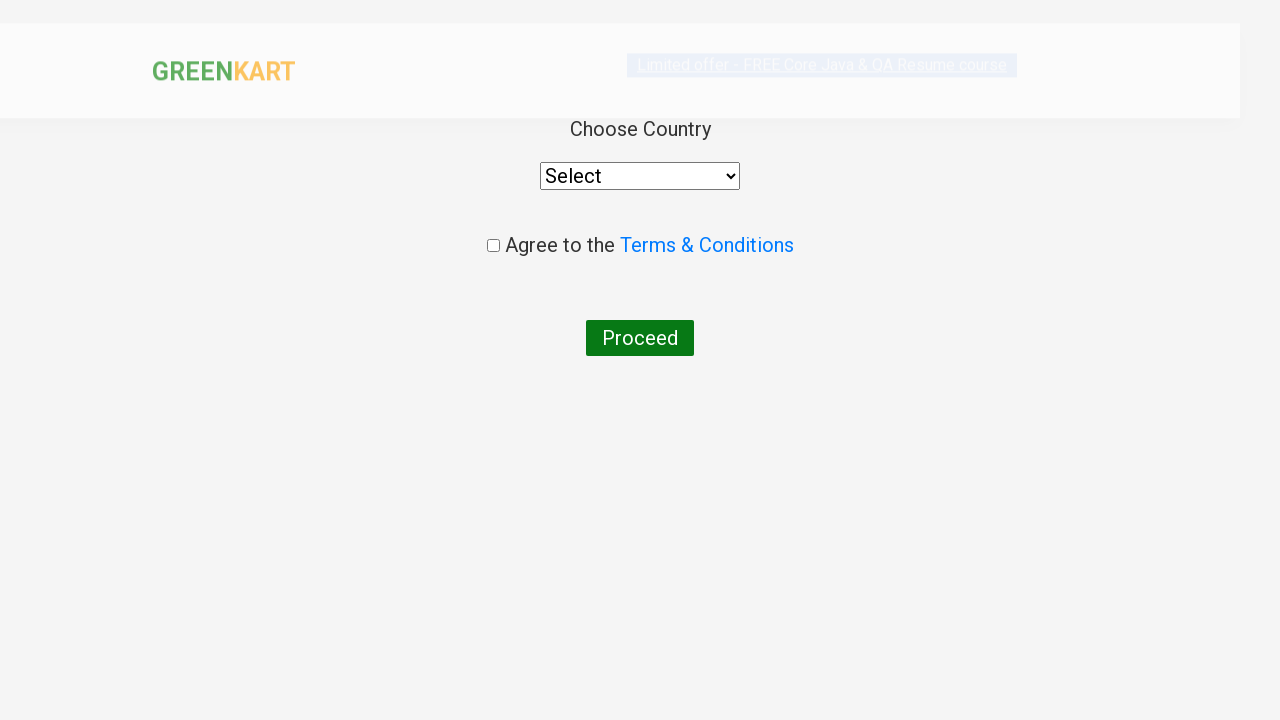

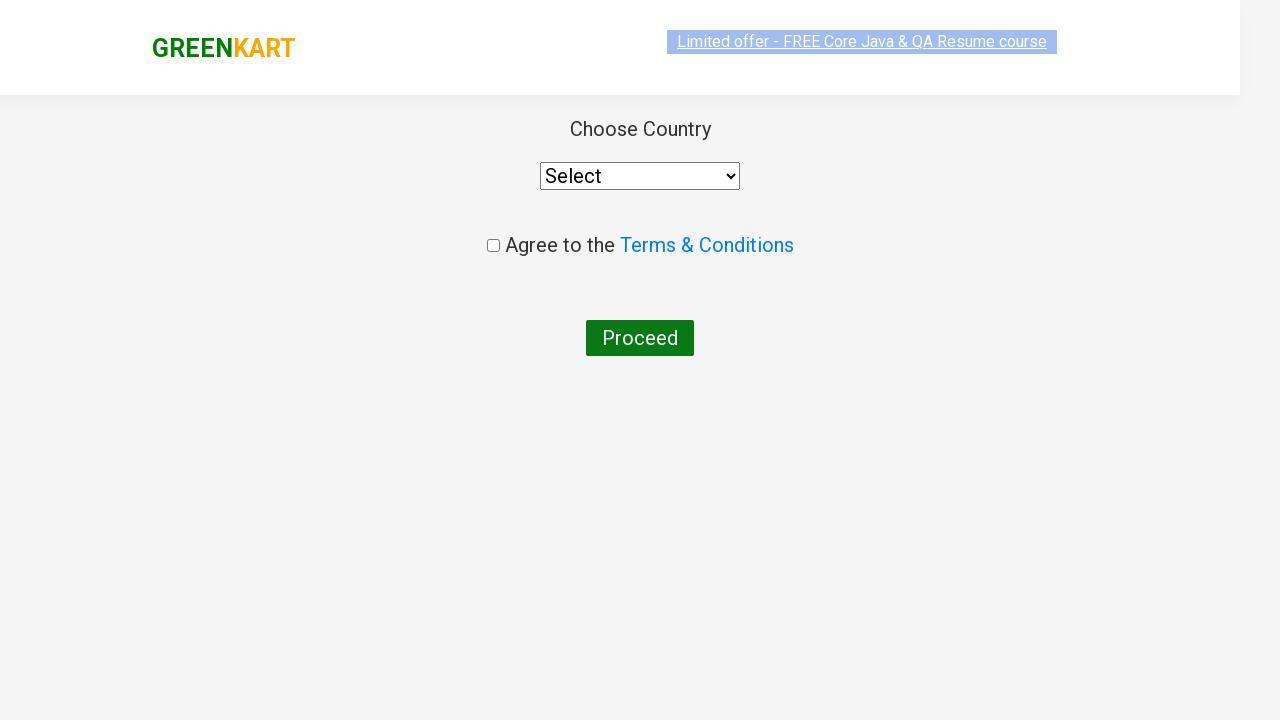